Tests a web form by entering text in a text box and clicking the submit button, then verifying a success message appears

Starting URL: https://www.selenium.dev/selenium/web/web-form.html

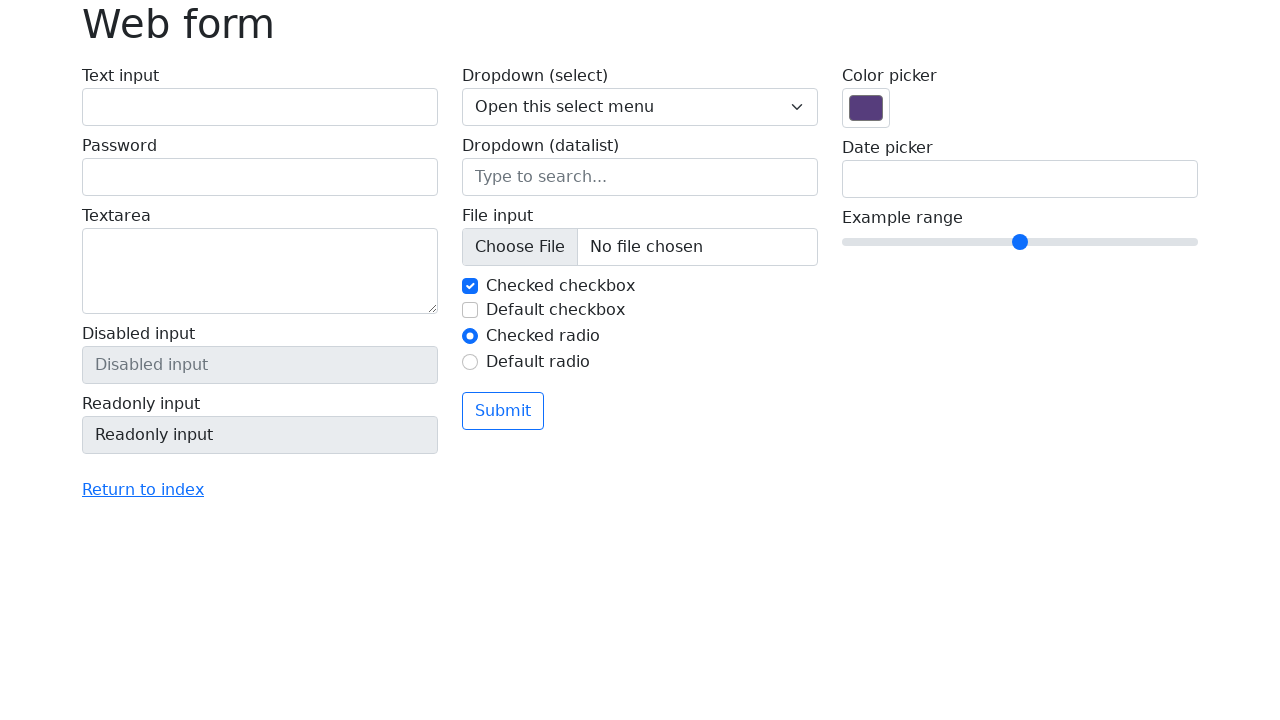

Filled text box with 'Selenium' on input[name='my-text']
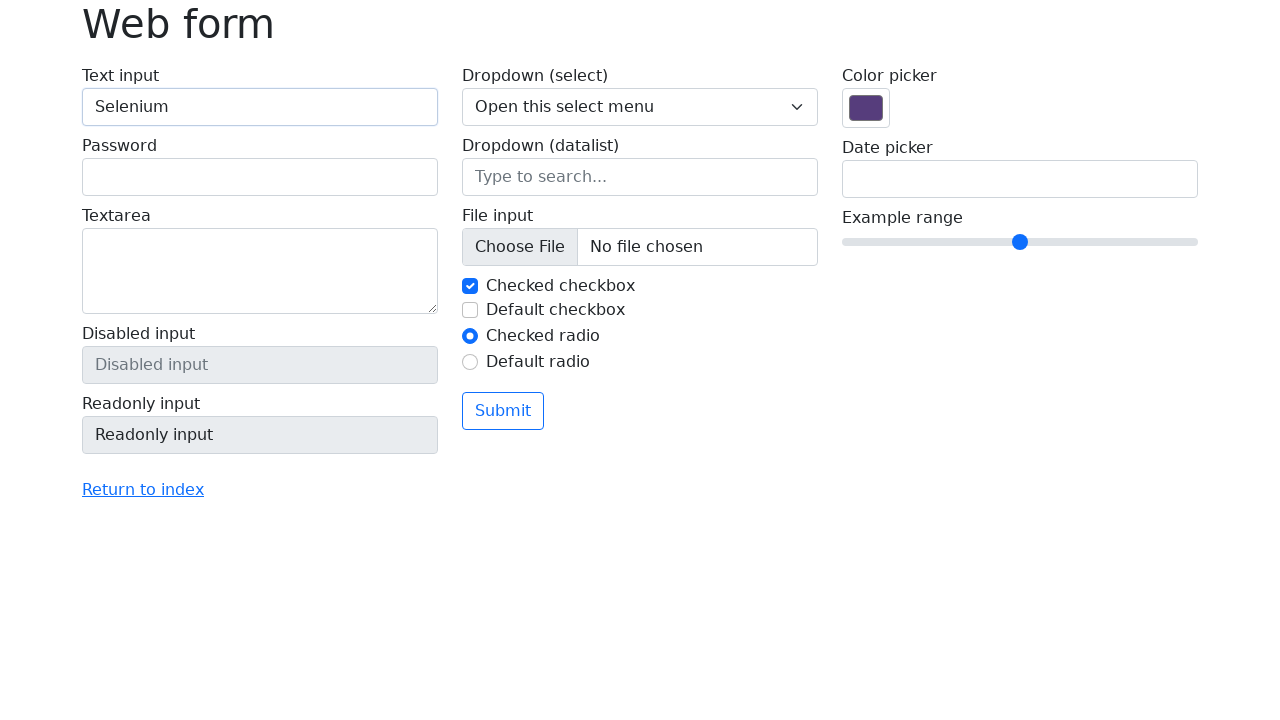

Clicked submit button at (503, 411) on button
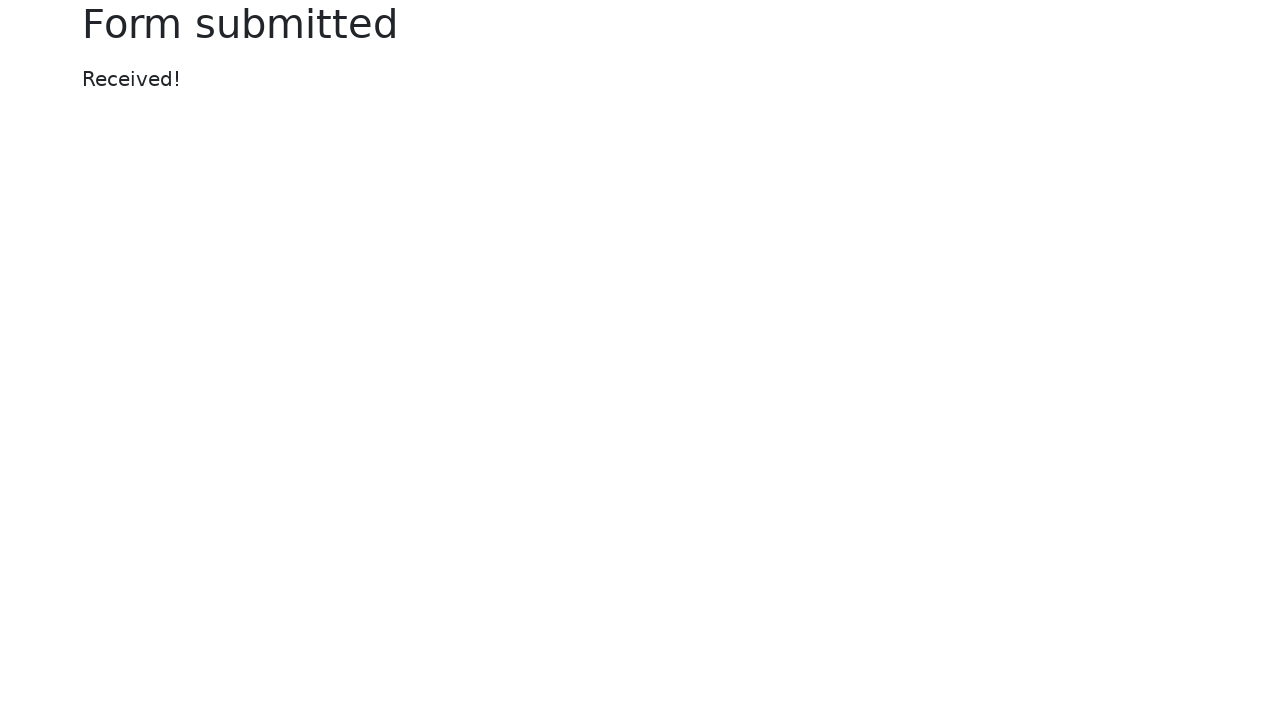

Success message appeared
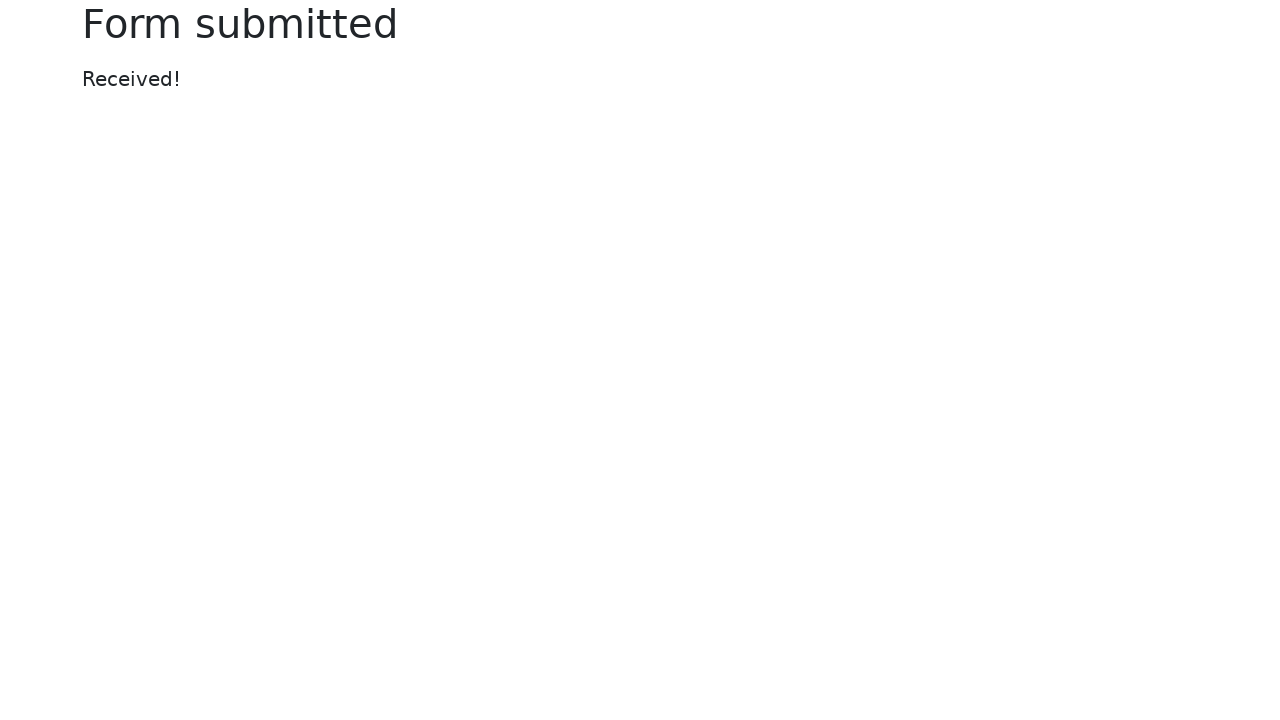

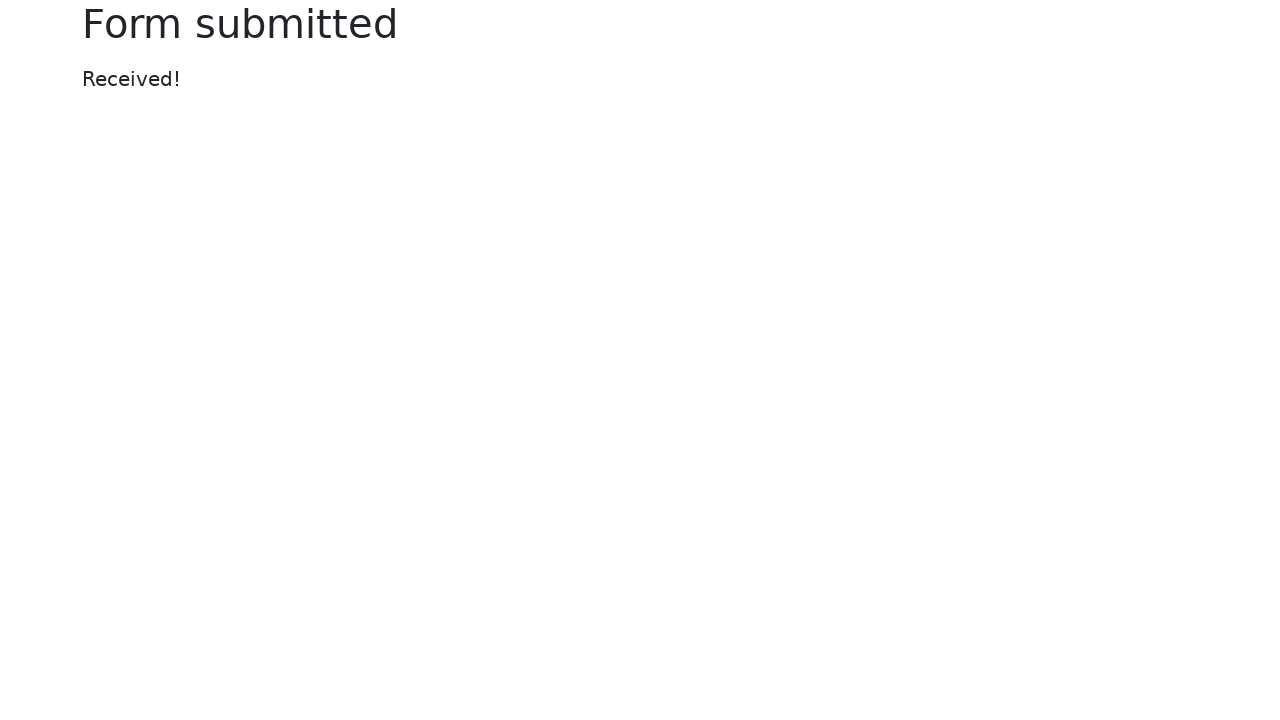